Tests checkbox functionality by checking, verifying checked state, unchecking, and verifying unchecked state.

Starting URL: https://commitquality.com/practice-general-components

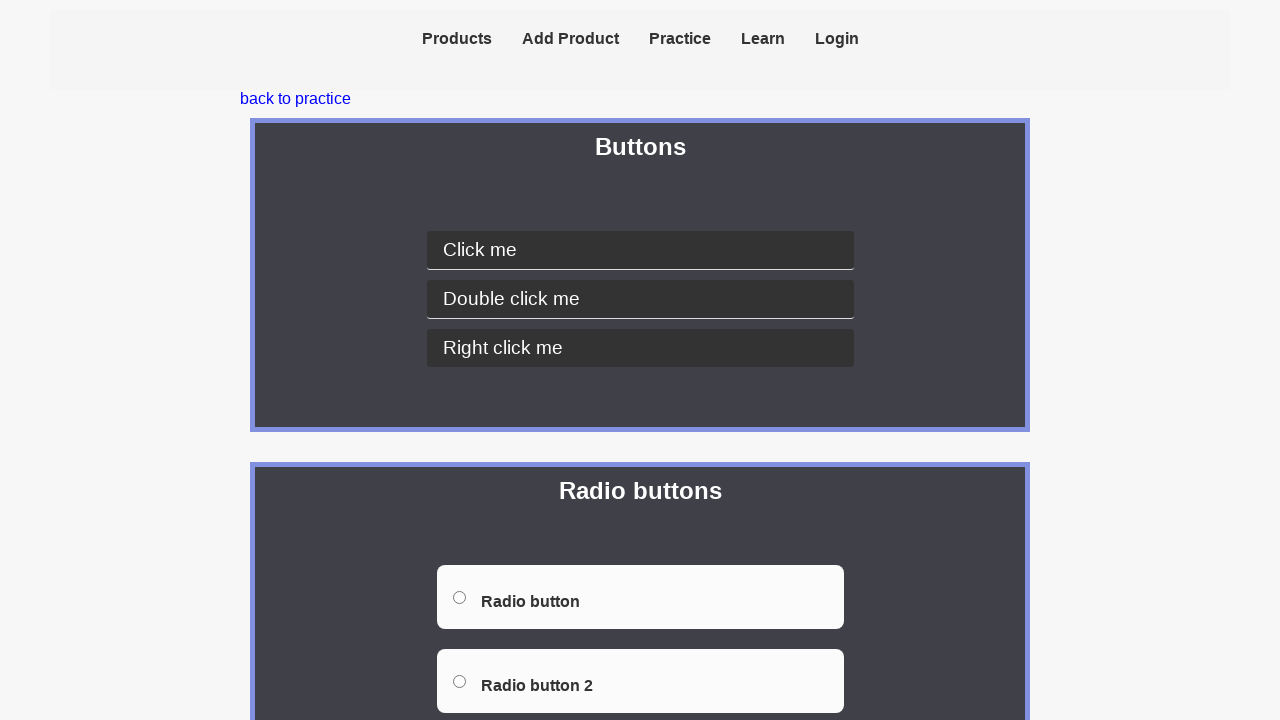

Located checkbox element with name 'checkbox1'
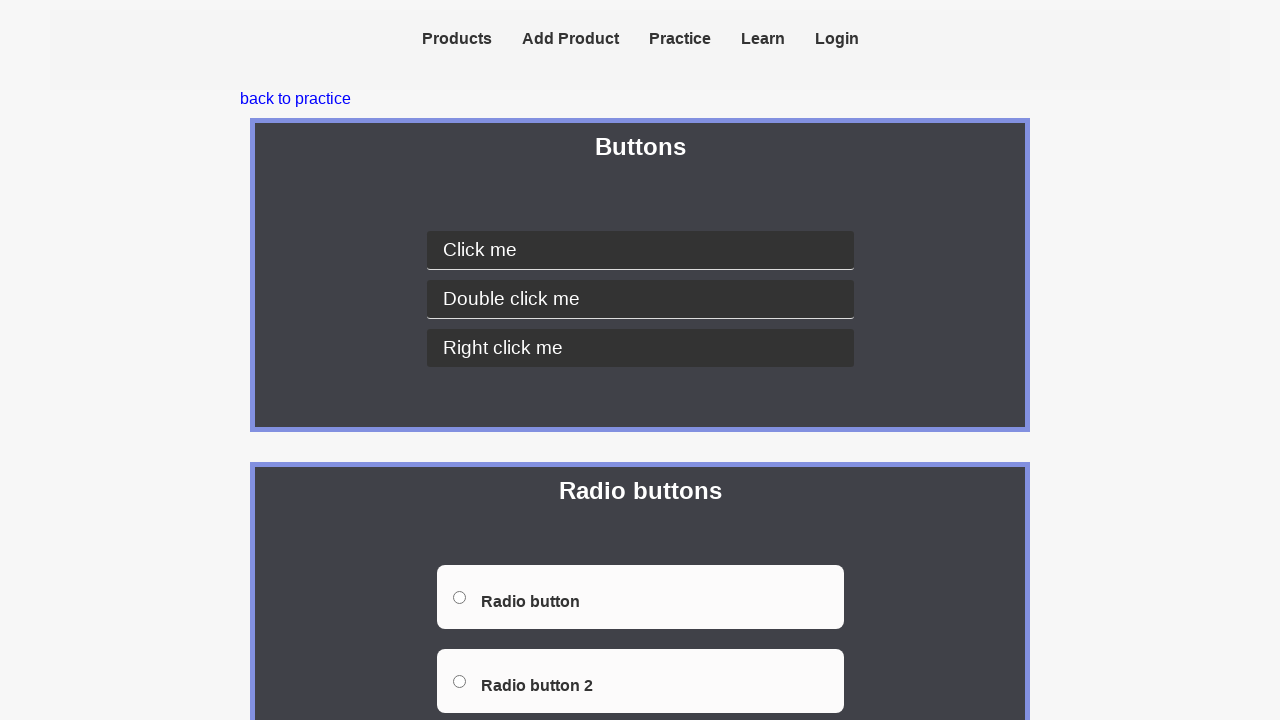

Checked the checkbox at (640, 360) on [name="checkbox1"]
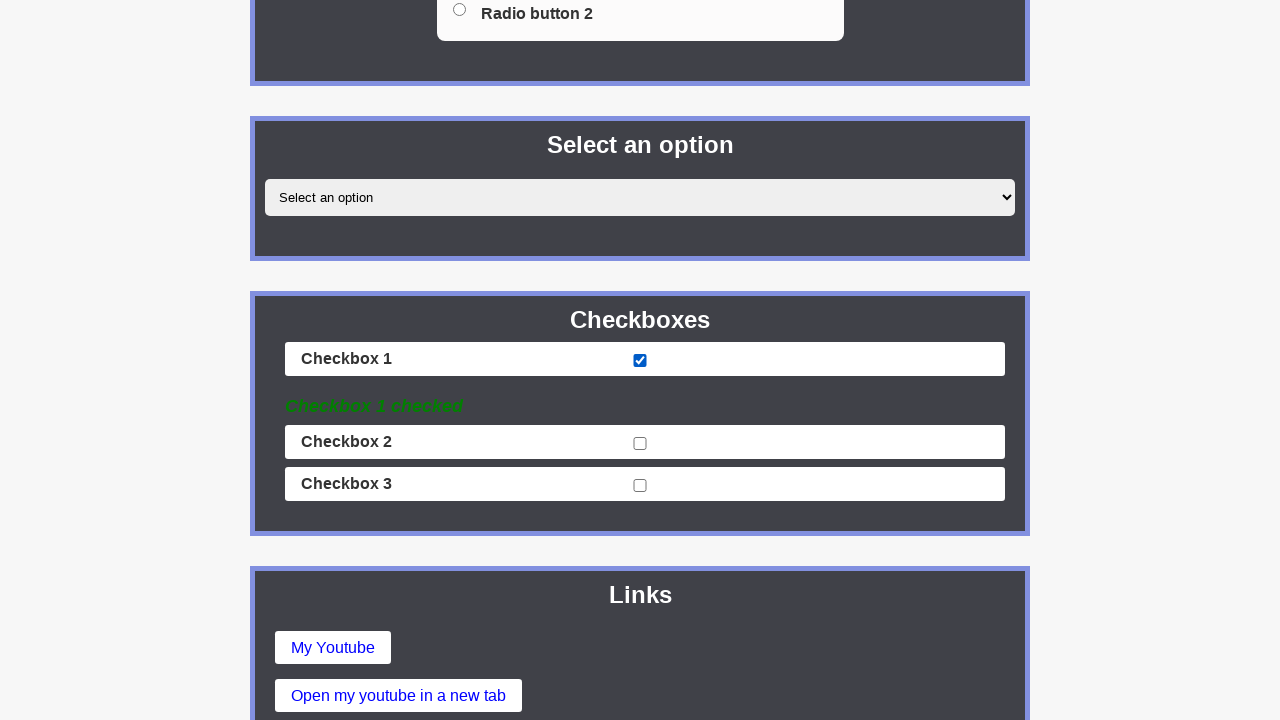

Verified checkbox is checked using expect assertion
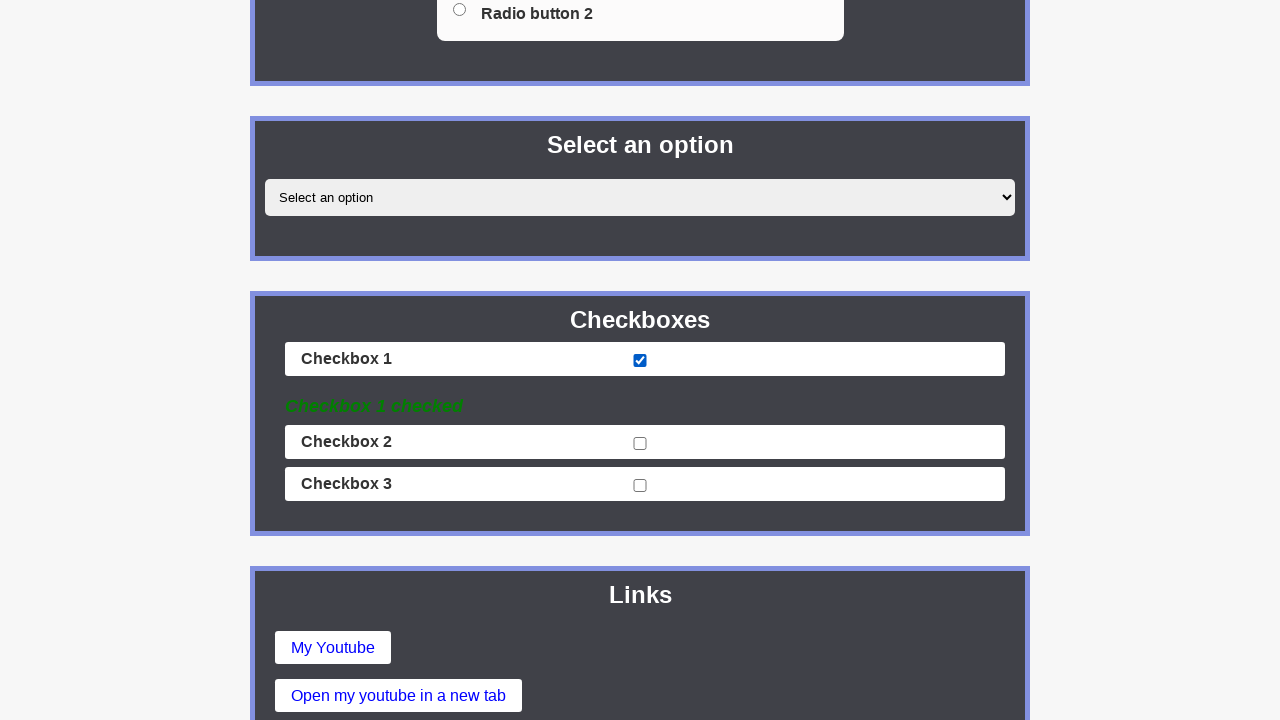

Asserted checkbox is_checked() returns True
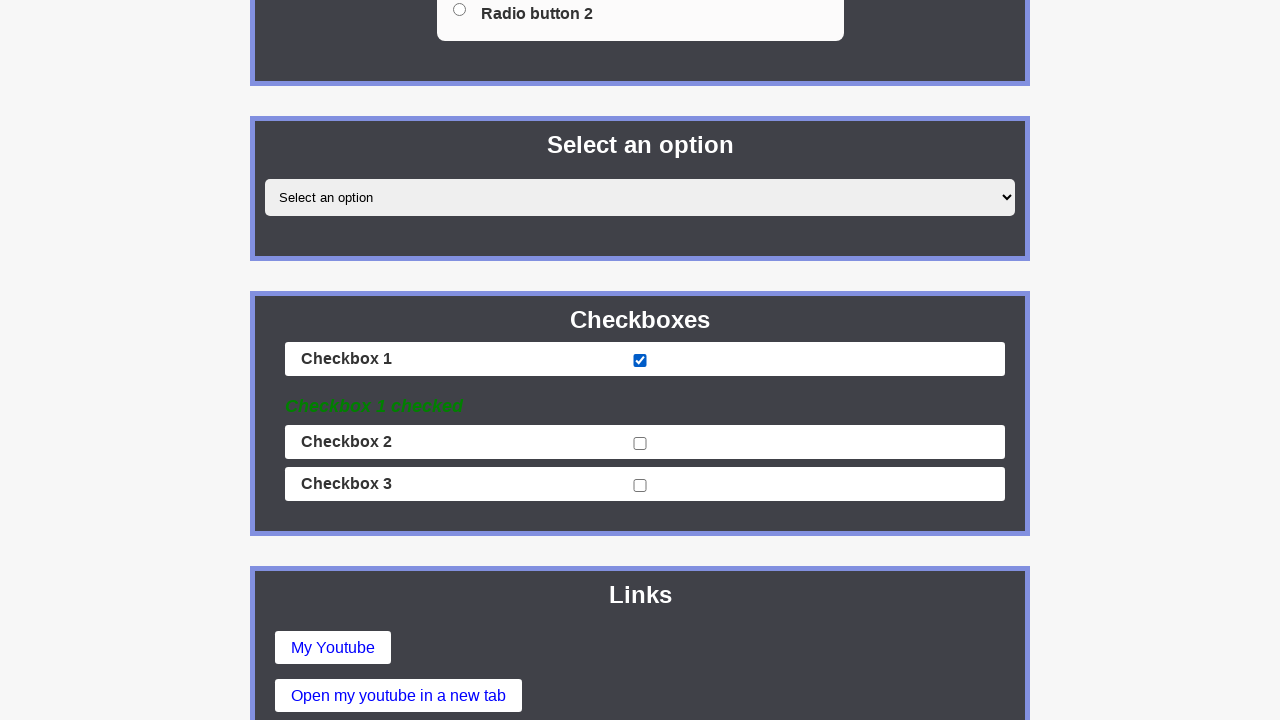

Unchecked the checkbox at (640, 360) on [name="checkbox1"]
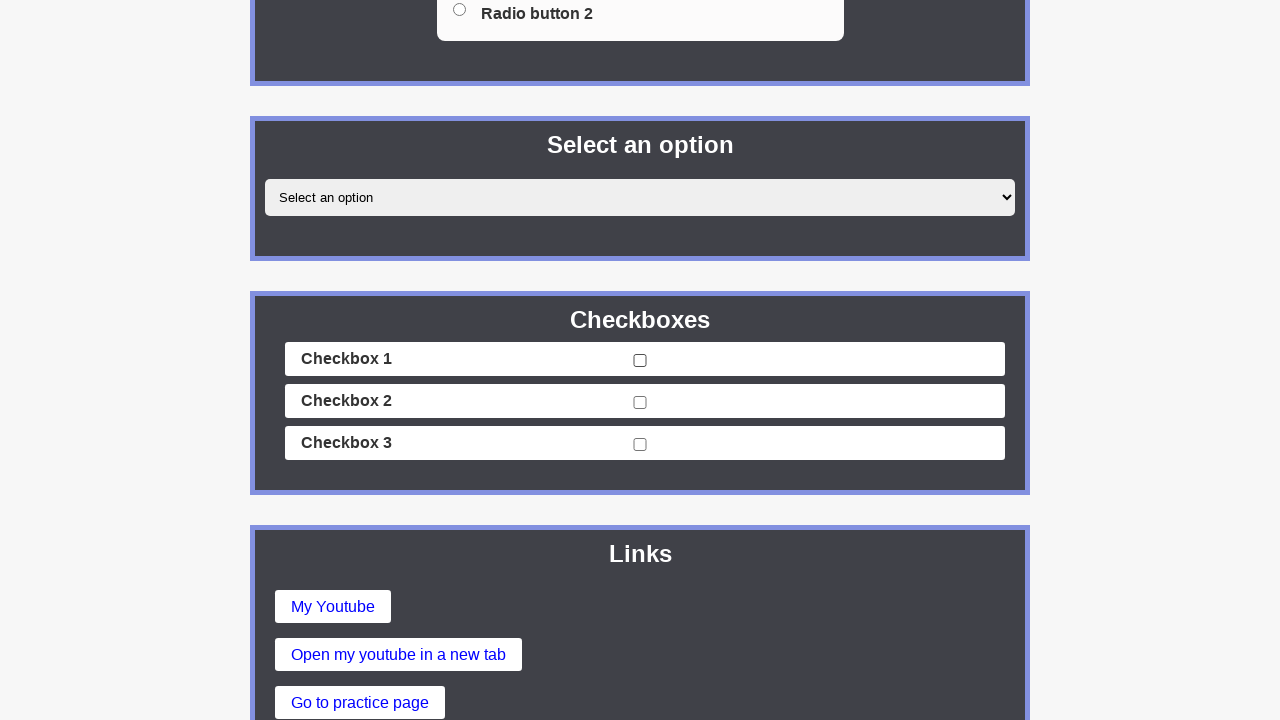

Asserted checkbox is_checked() returns False
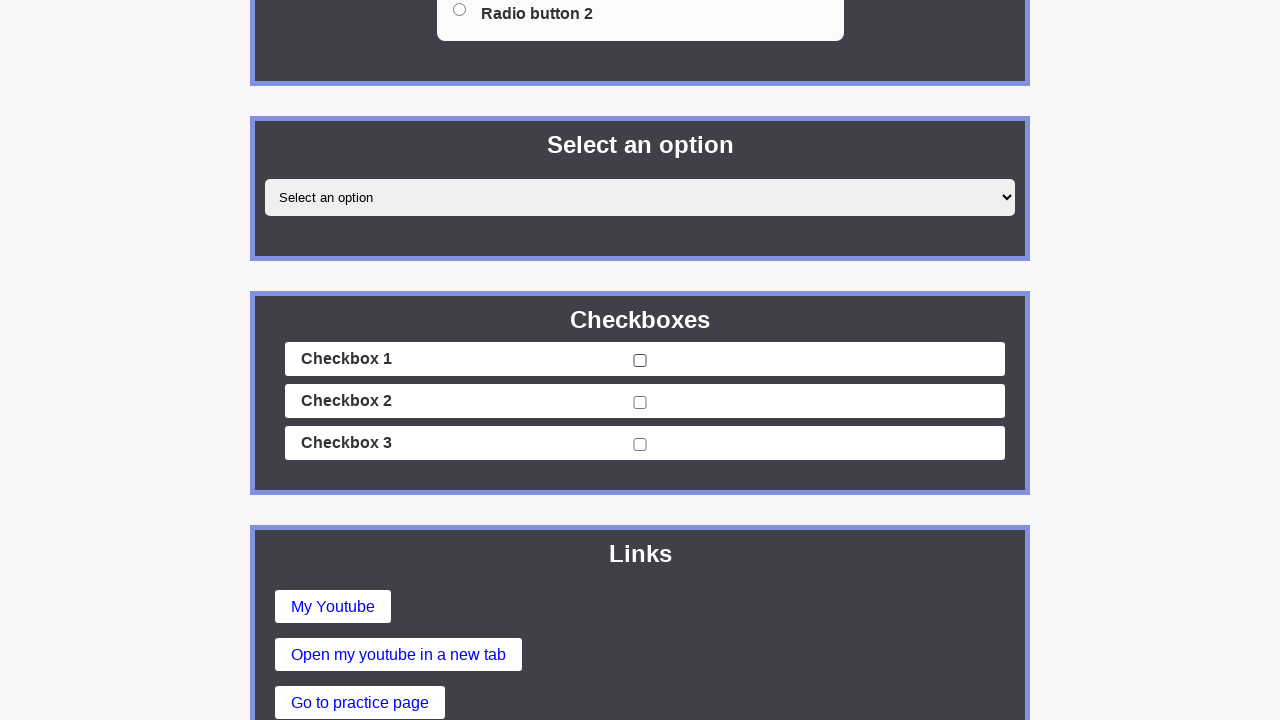

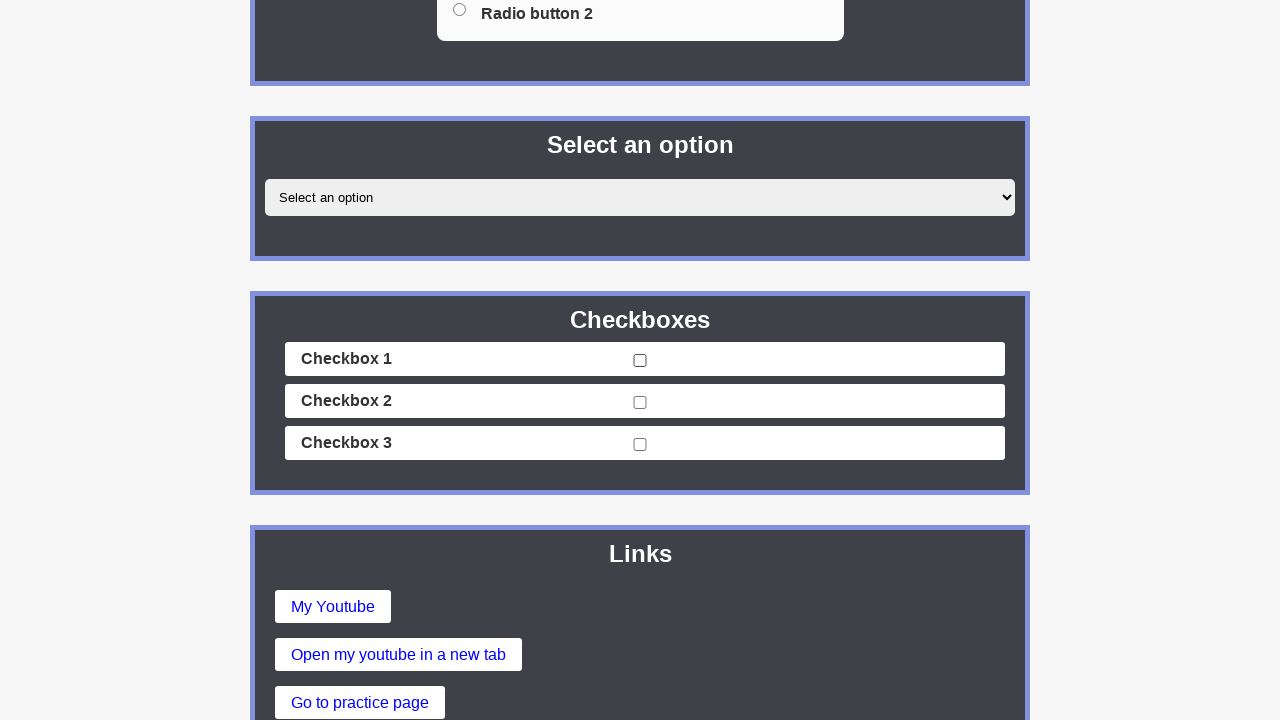